Tests the Select Menu widget on DemoQA by interacting with various select dropdowns including react-select components, old-style selects, and multi-select options.

Starting URL: https://demoqa.com

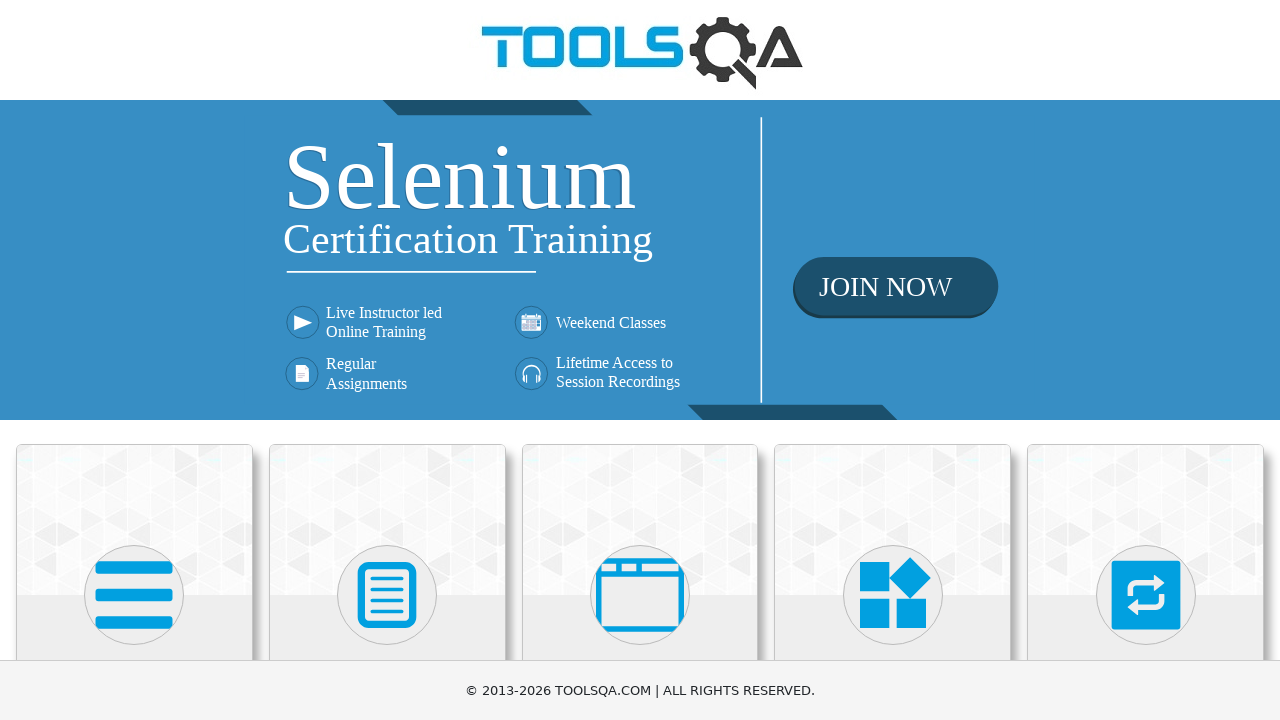

Clicked on Widgets menu card at (893, 360) on text=Widgets
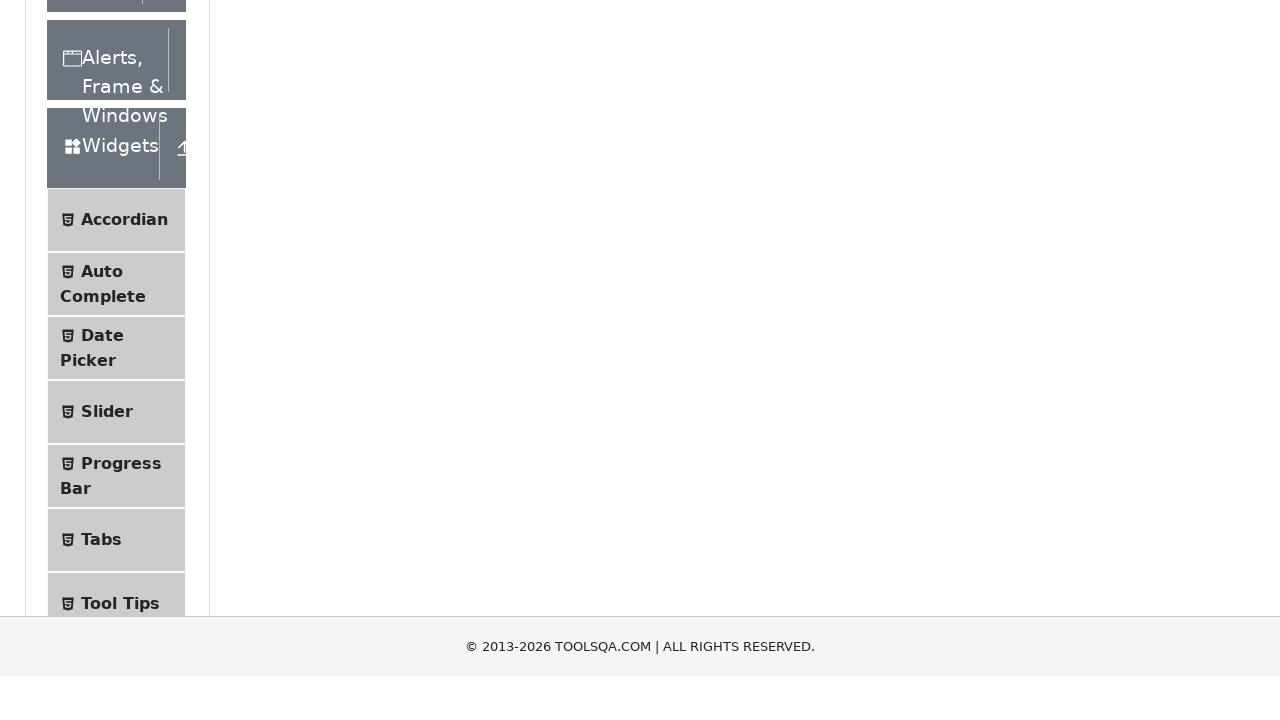

Scrolled down to see Select Menu option
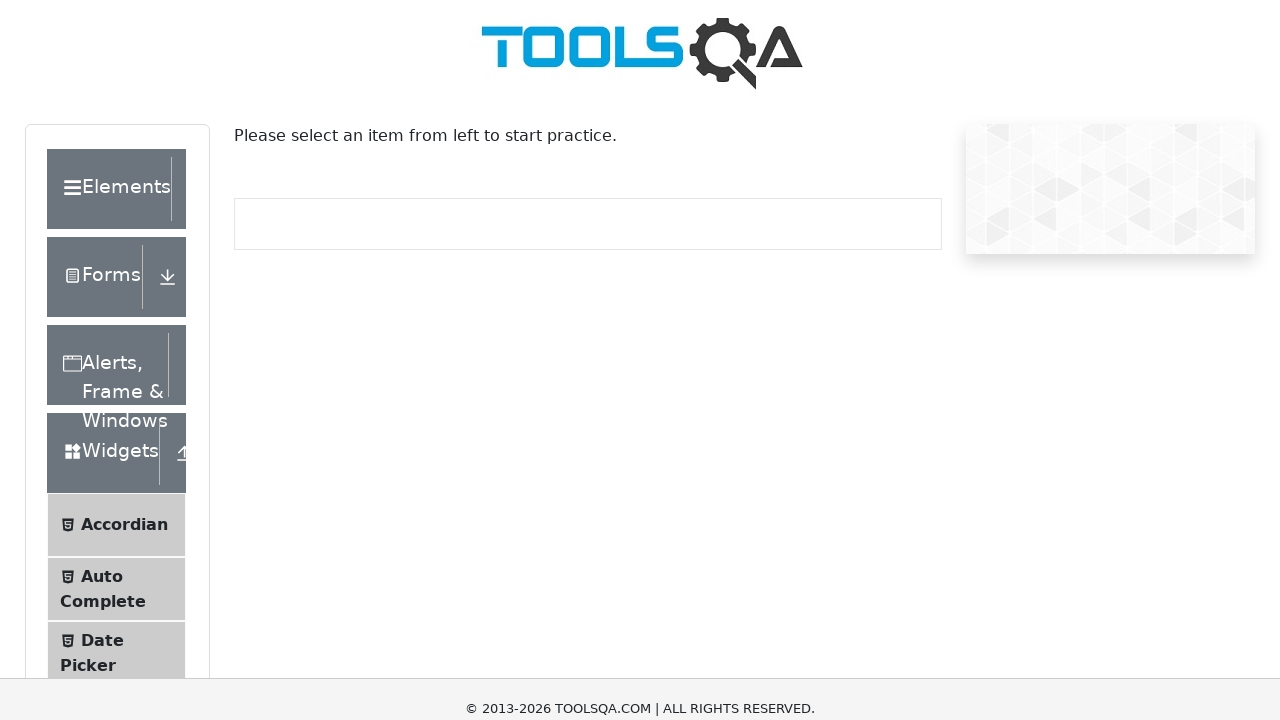

Clicked on Select Menu submenu item at (109, 574) on text=Select Menu
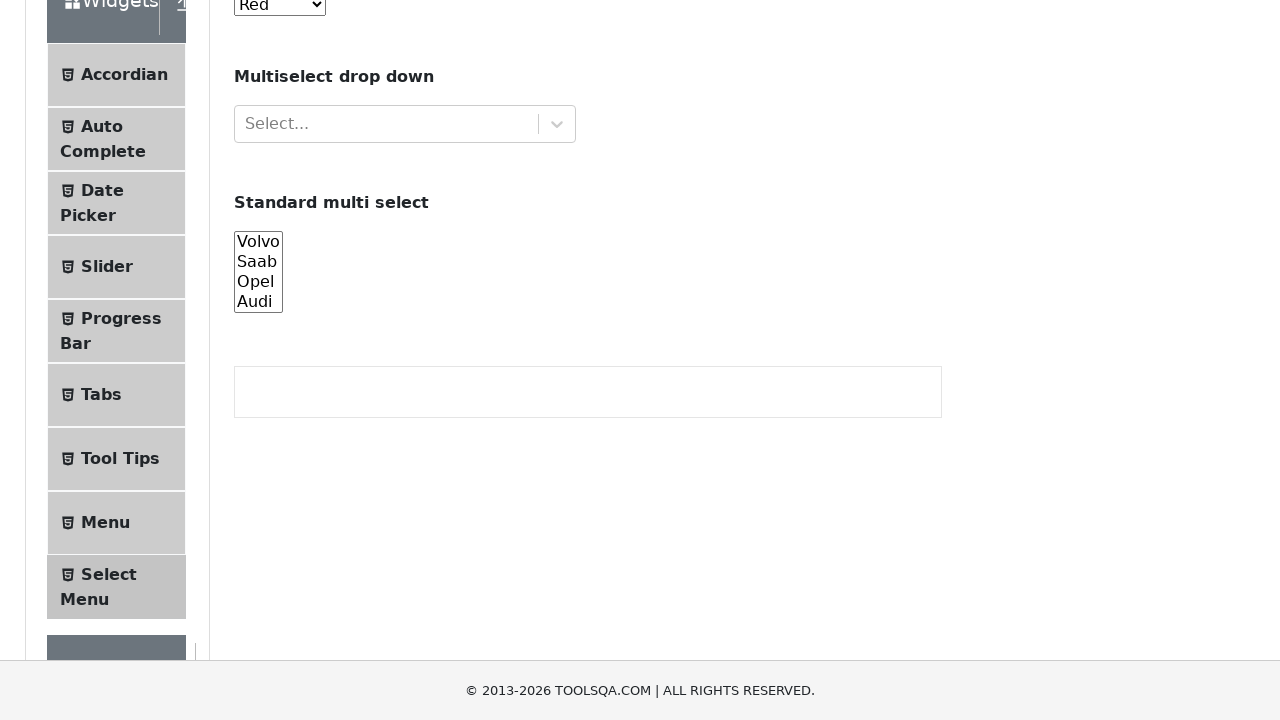

Scrolled down to see form fields
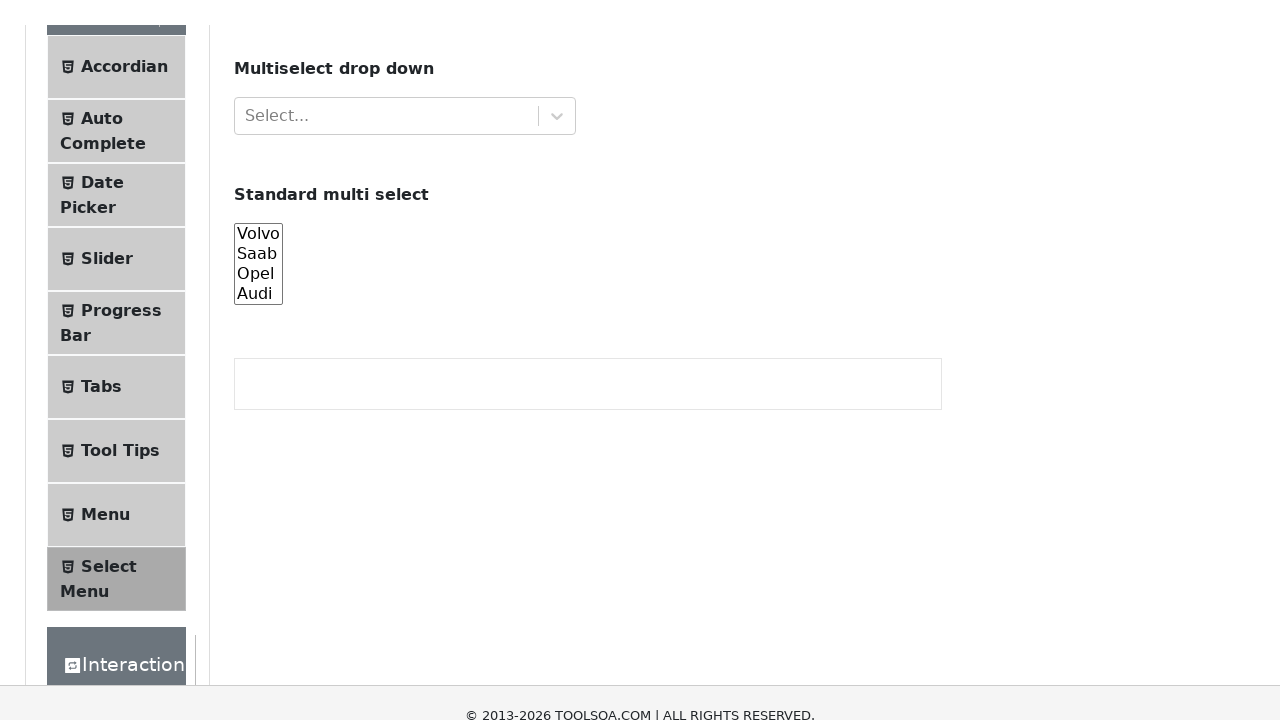

Filled react-select for Select Value with 'Group 1, option 1' on #react-select-2-input
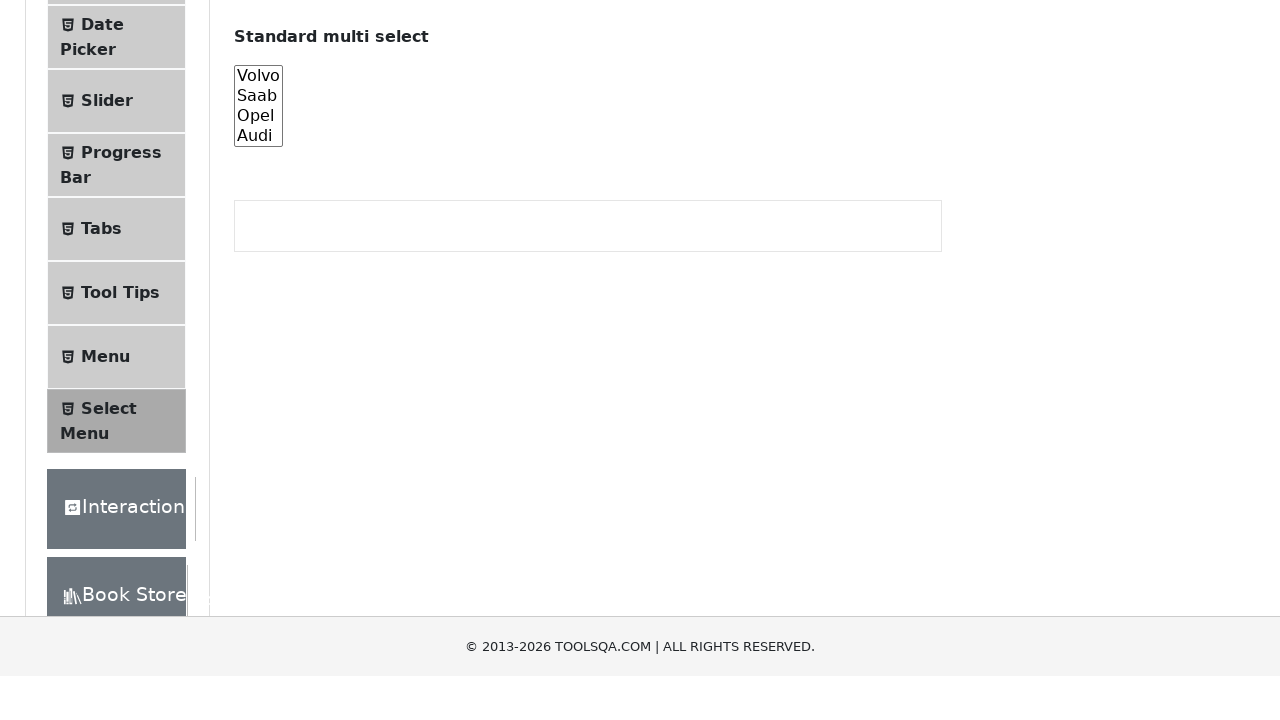

Pressed Enter to confirm Select Value selection on #react-select-2-input
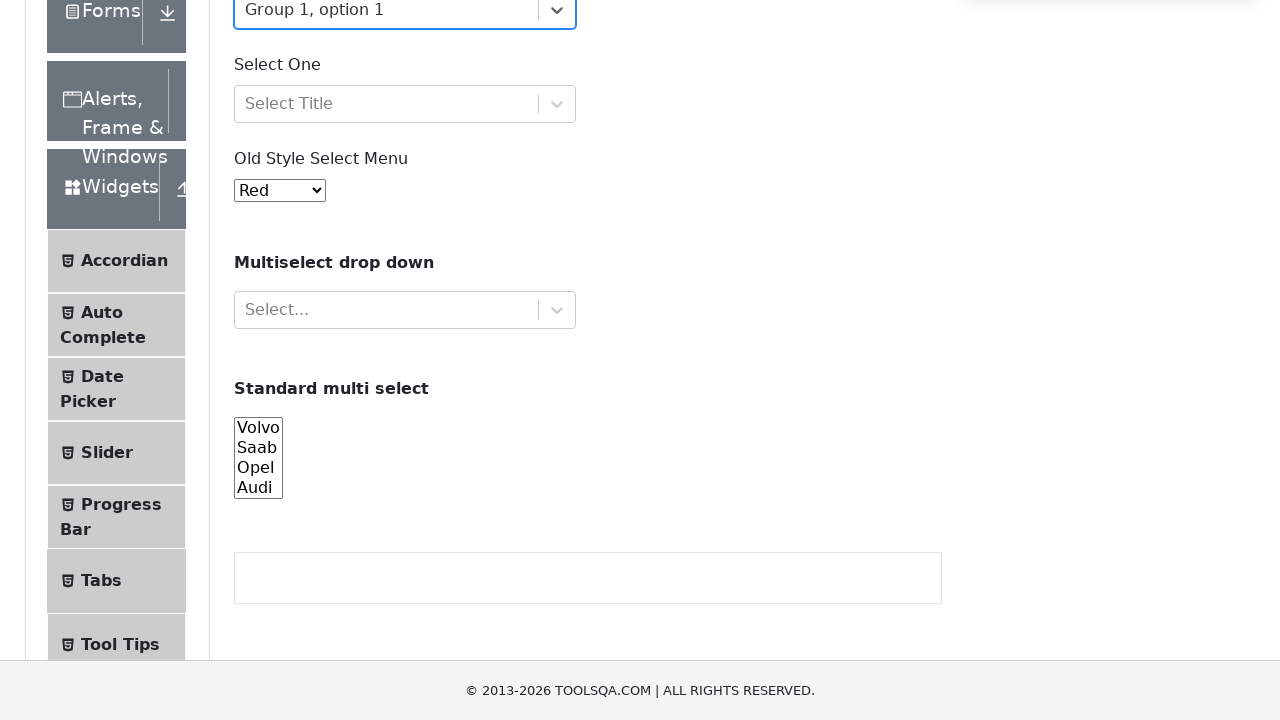

Filled react-select for Select One (title) with 'Mr.' on #react-select-3-input
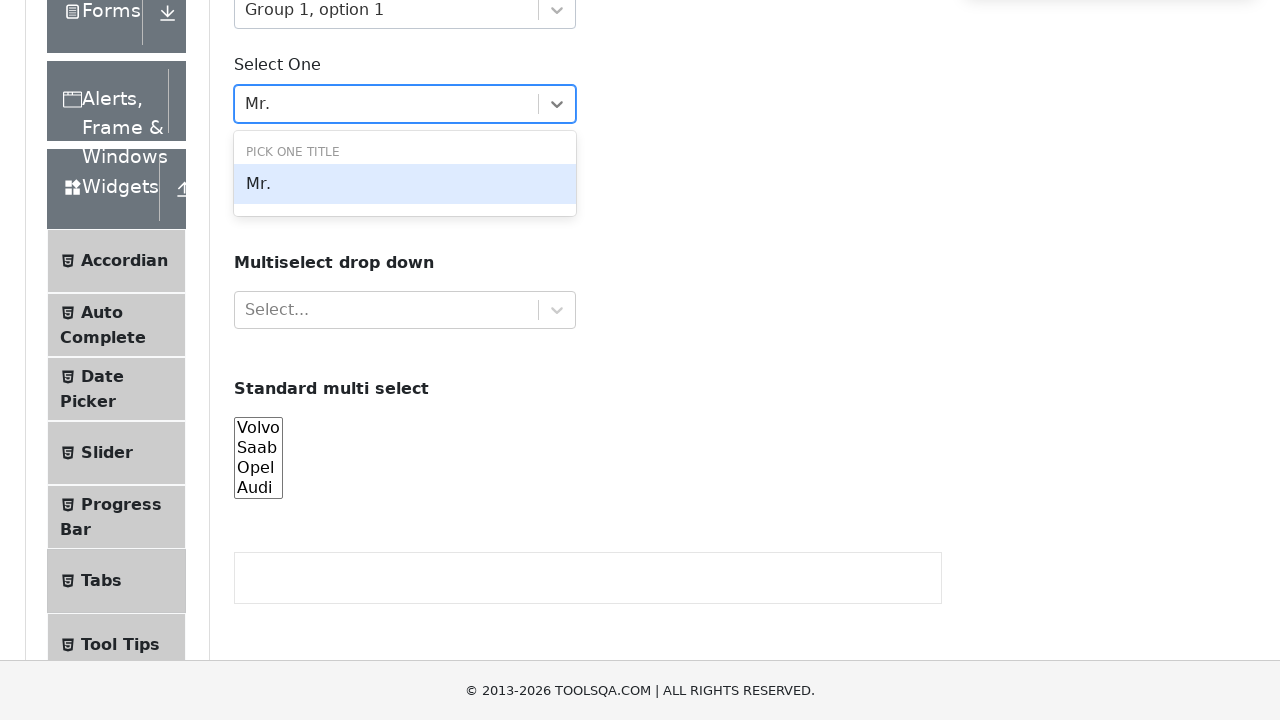

Pressed Enter to confirm Select One selection on #react-select-3-input
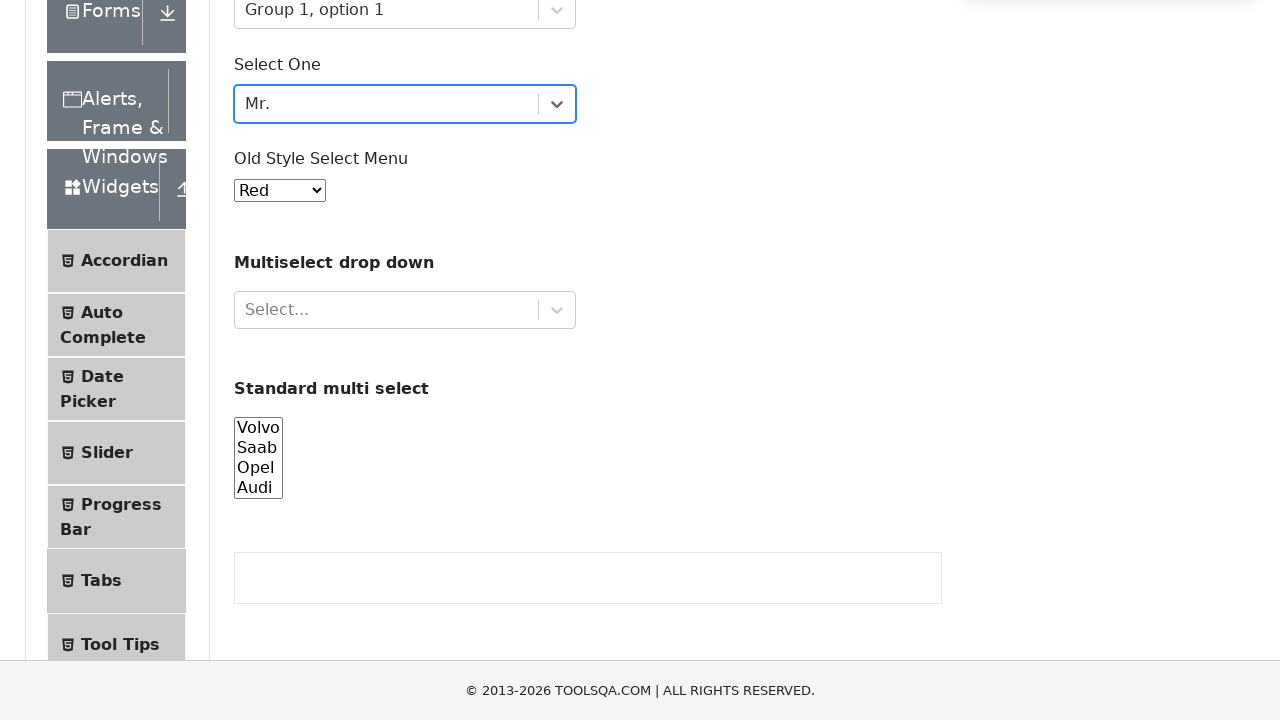

Clicked on old style select dropdown at (280, 190) on #oldSelectMenu
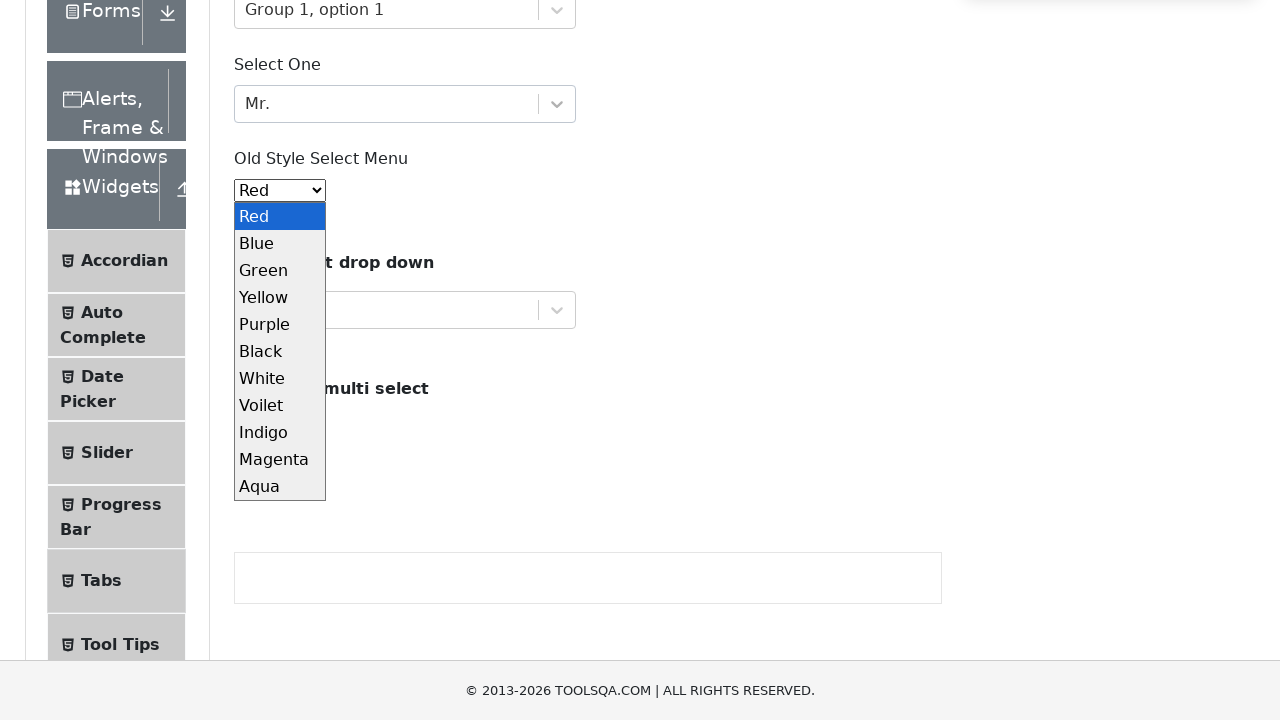

Selected option 1 from old style dropdown on #oldSelectMenu
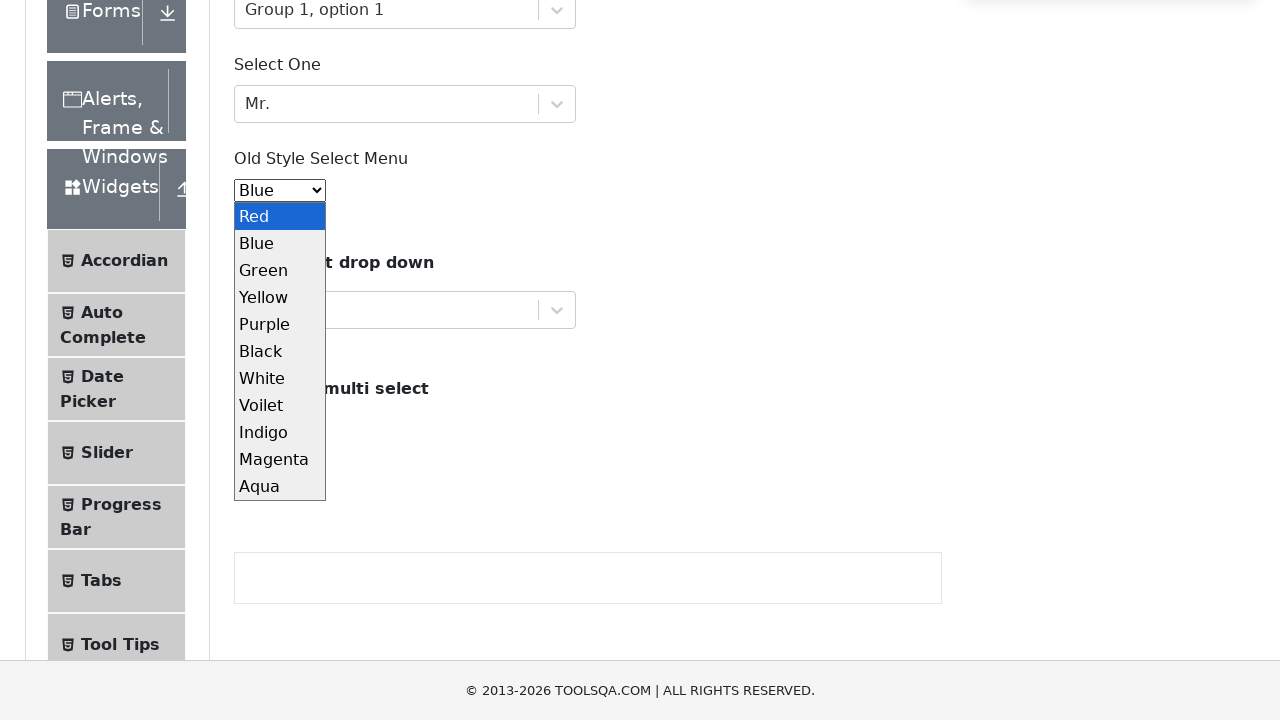

Scrolled to multiselect field
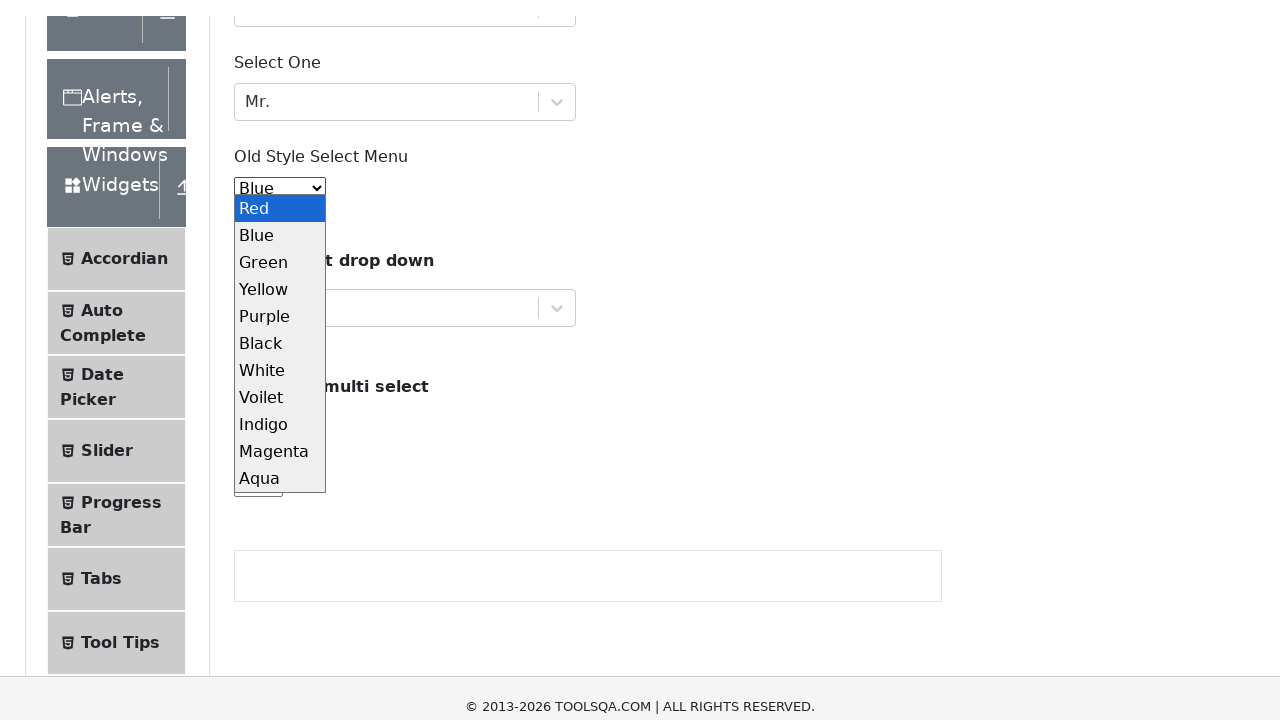

Filled multiselect with 'Green' on #react-select-4-input
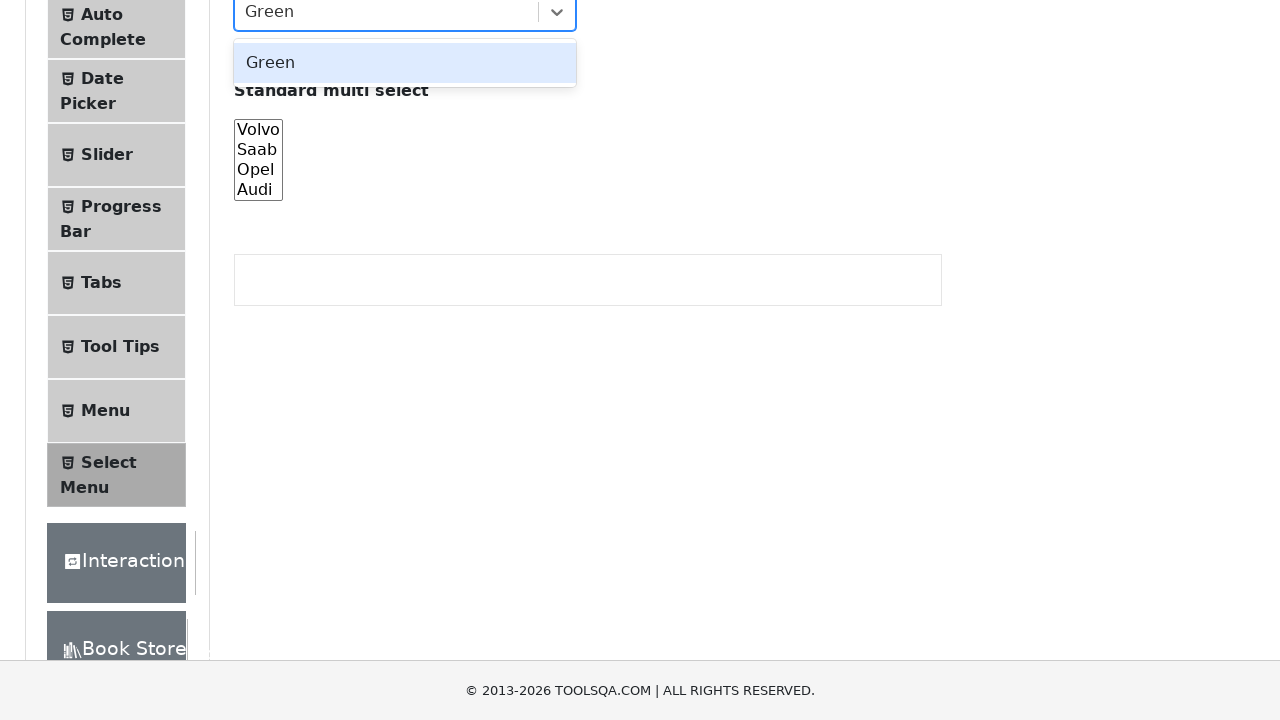

Pressed Enter to add Green to multiselect on #react-select-4-input
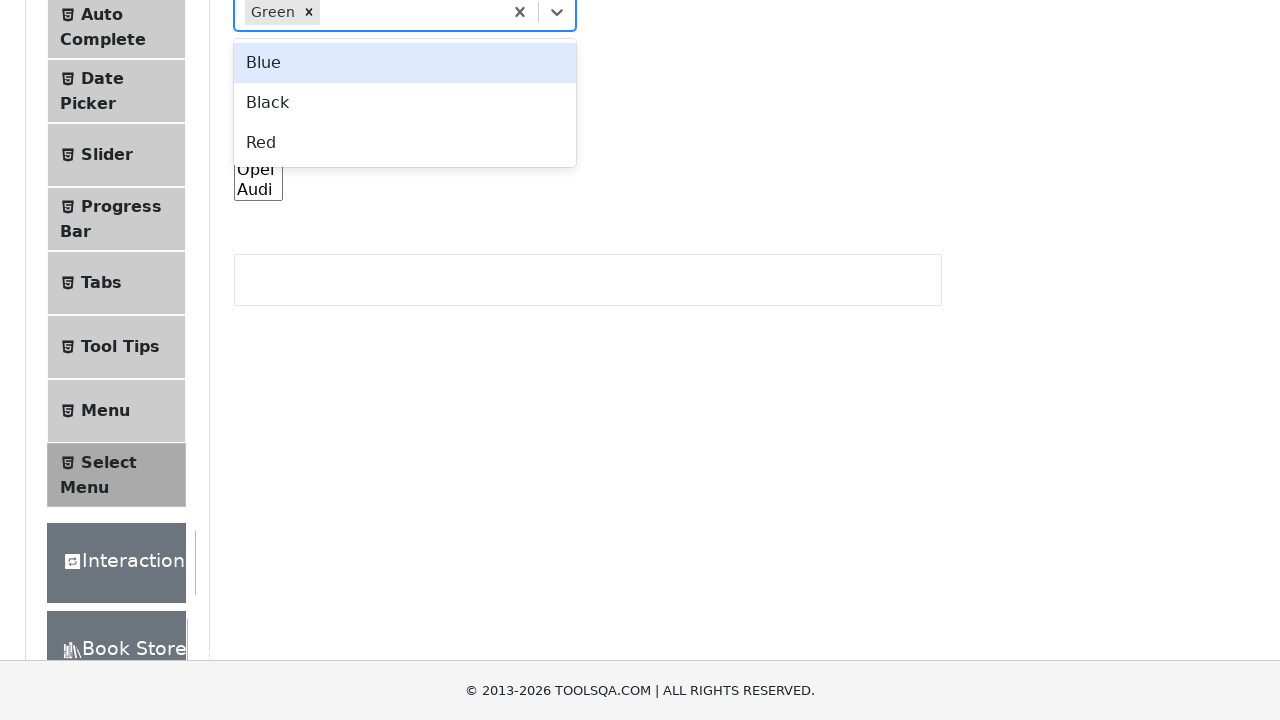

Filled multiselect with 'Blue' on #react-select-4-input
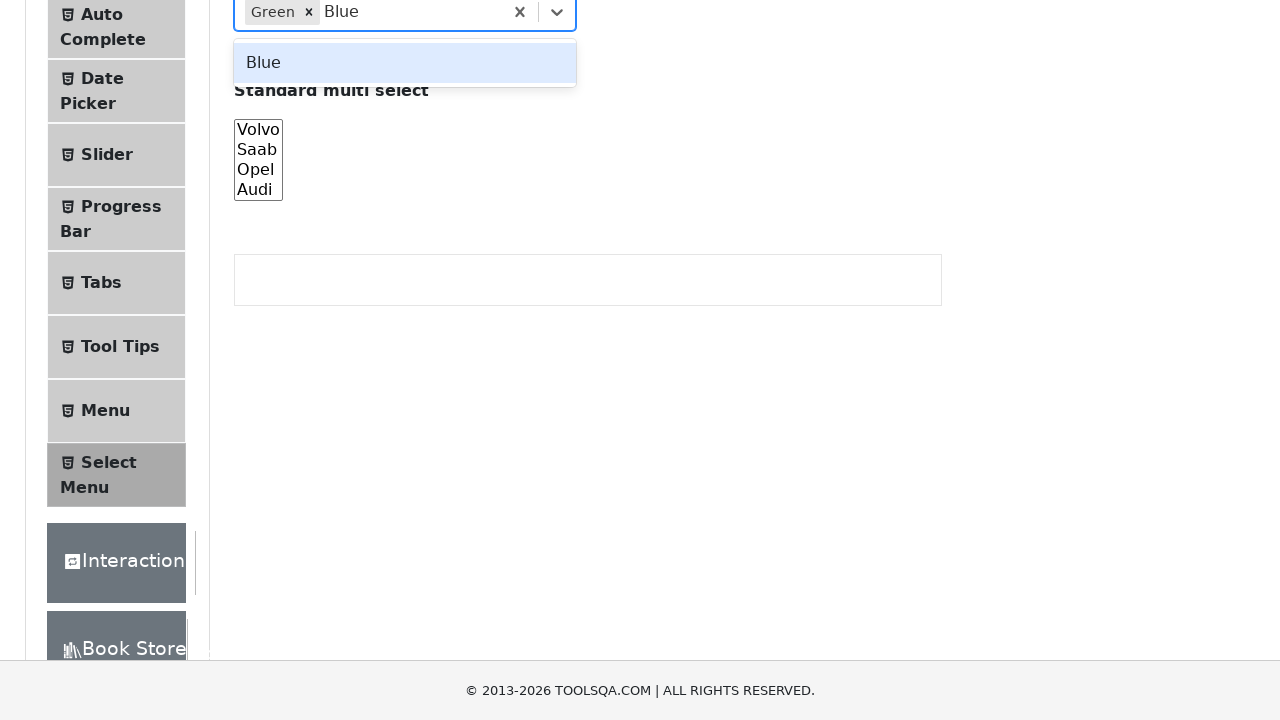

Pressed Enter to add Blue to multiselect on #react-select-4-input
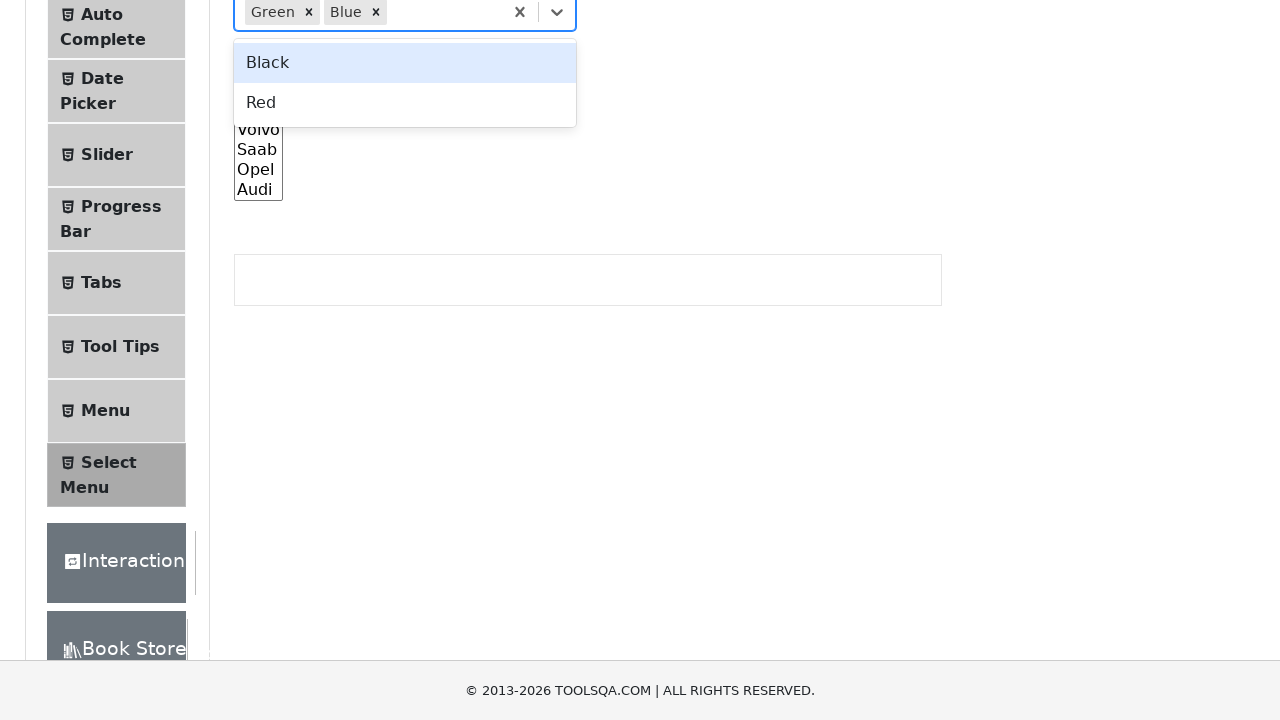

Clicked on standard multi select dropdown at (258, 160) on #cars
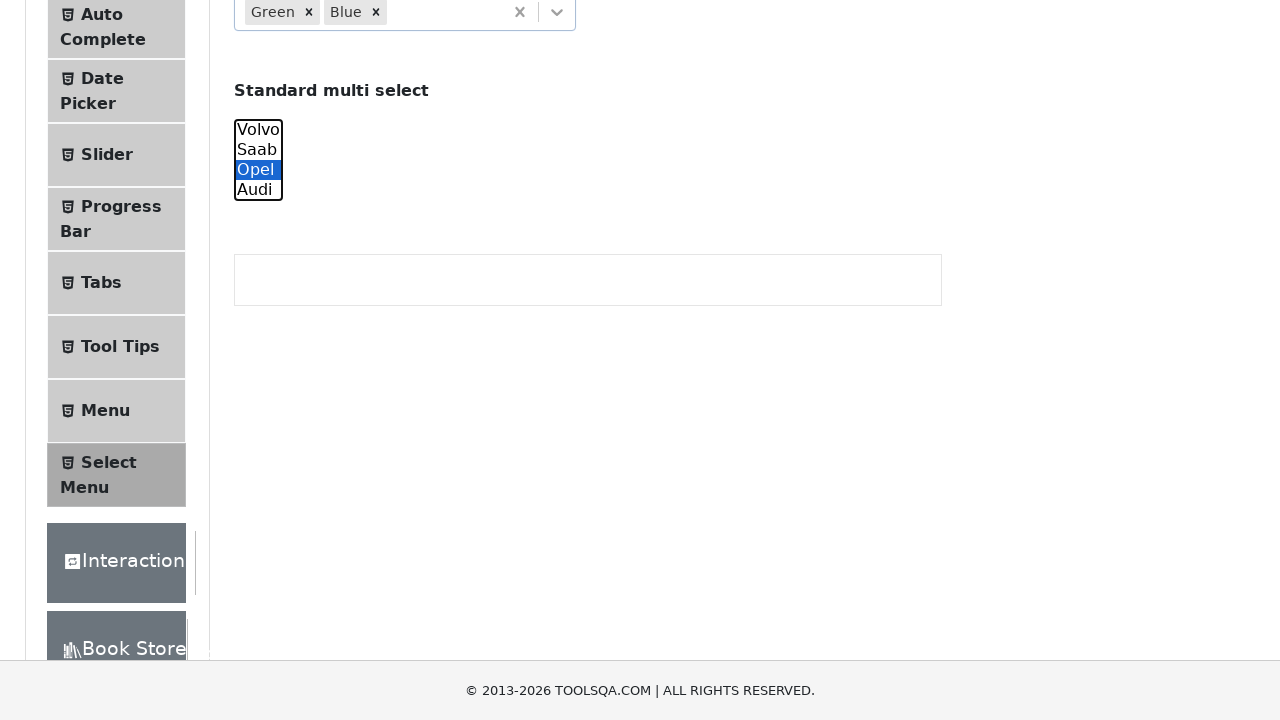

Selected Opel from standard multiselect on #cars
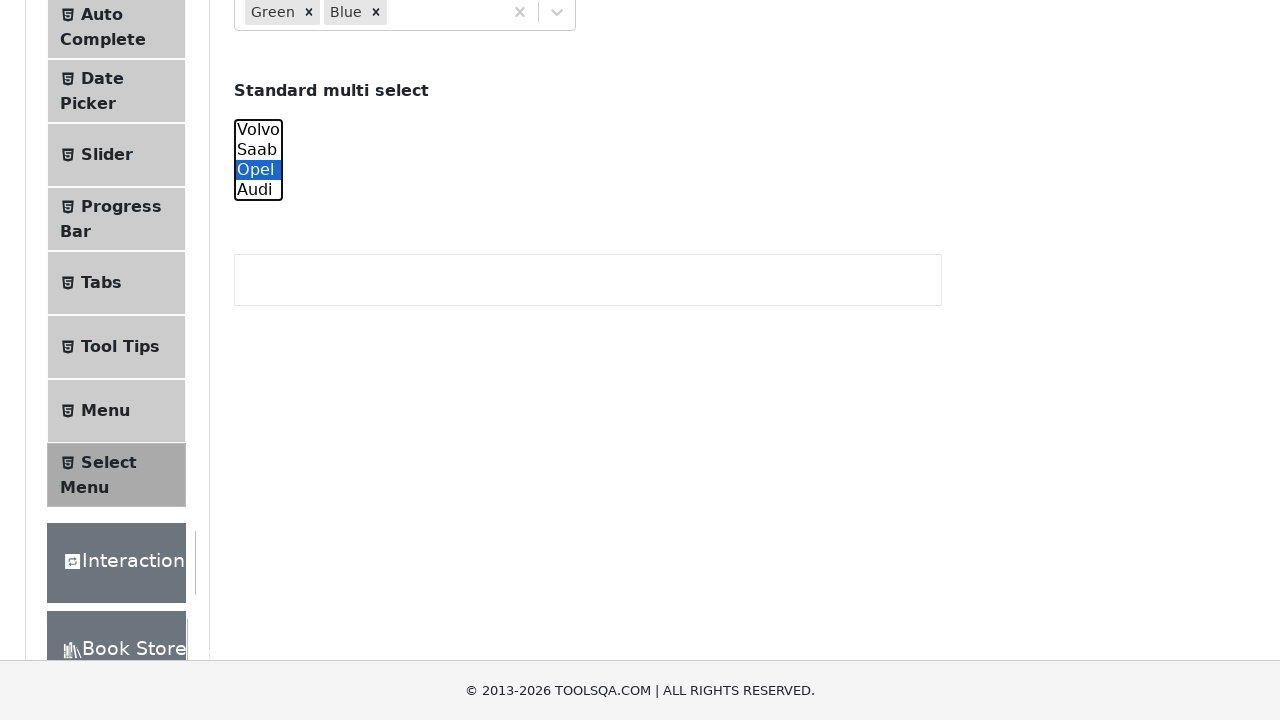

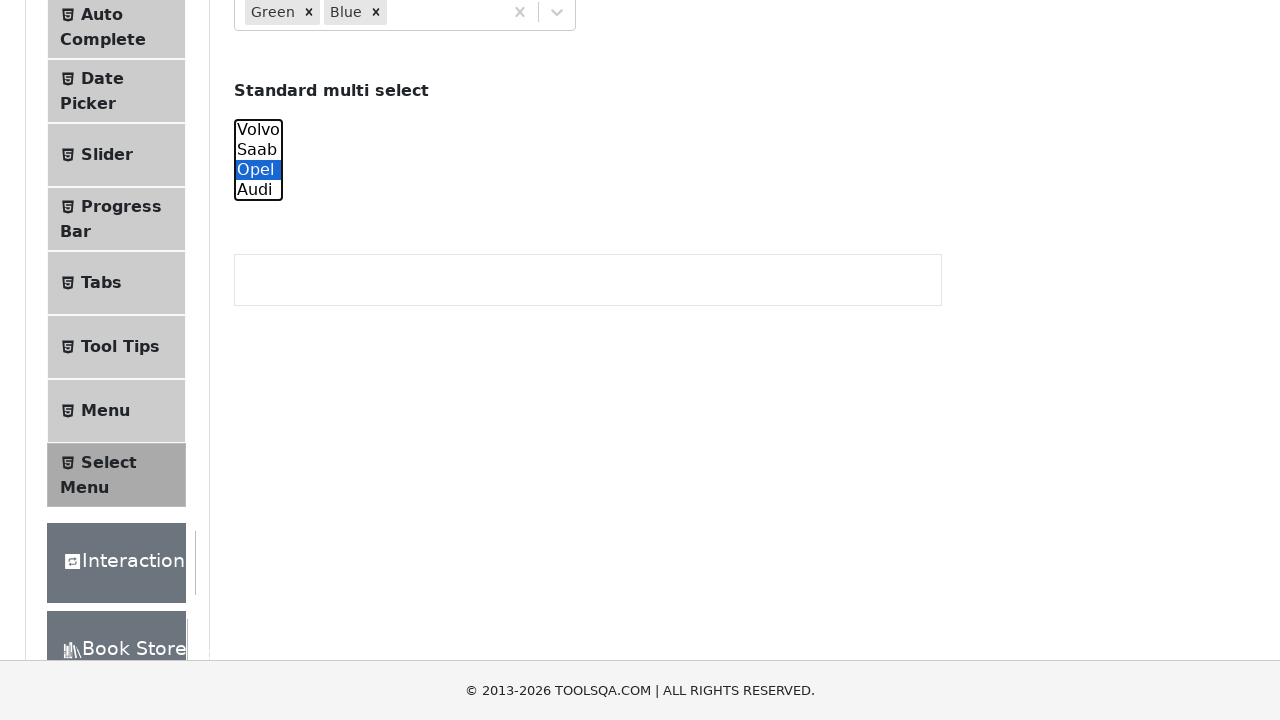